Tests autocomplete/autosuggest dropdown by typing a partial search term and selecting a matching option from the suggestions

Starting URL: https://alphagov.github.io/accessible-autocomplete/examples/

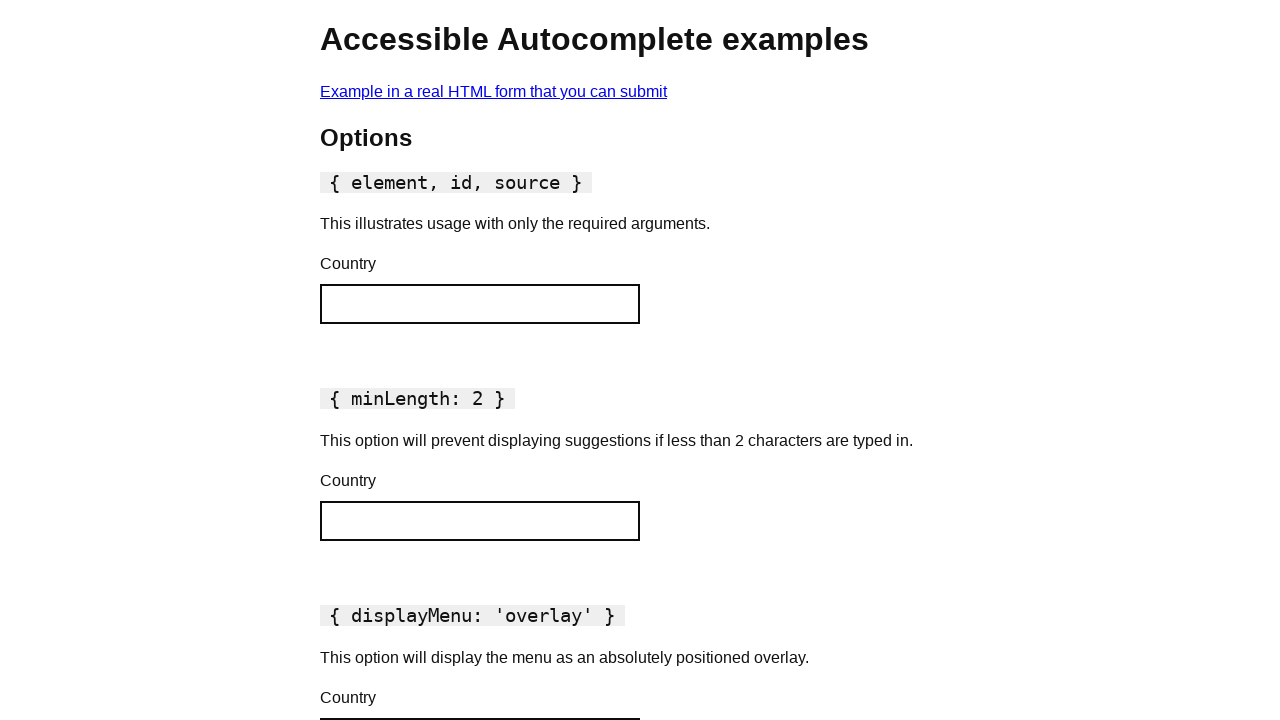

Typed 'Ch' into autocomplete input field to trigger suggestions
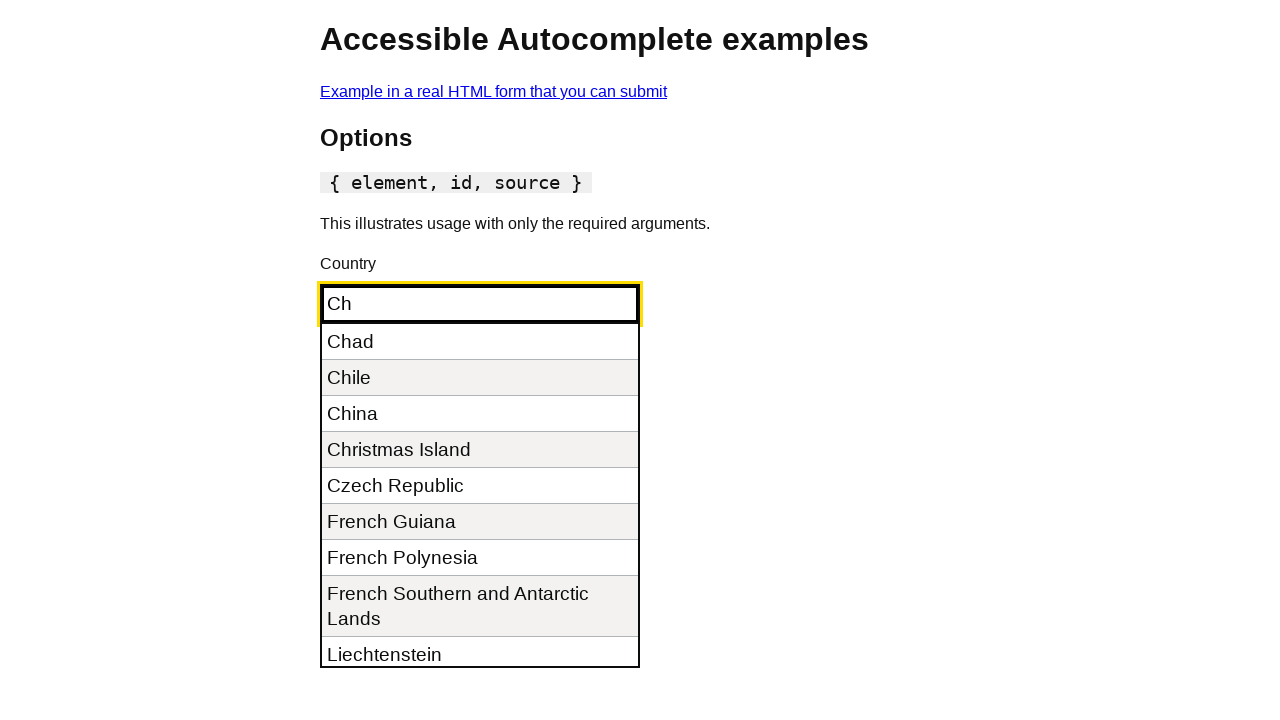

Autosuggest dropdown appeared with matching options
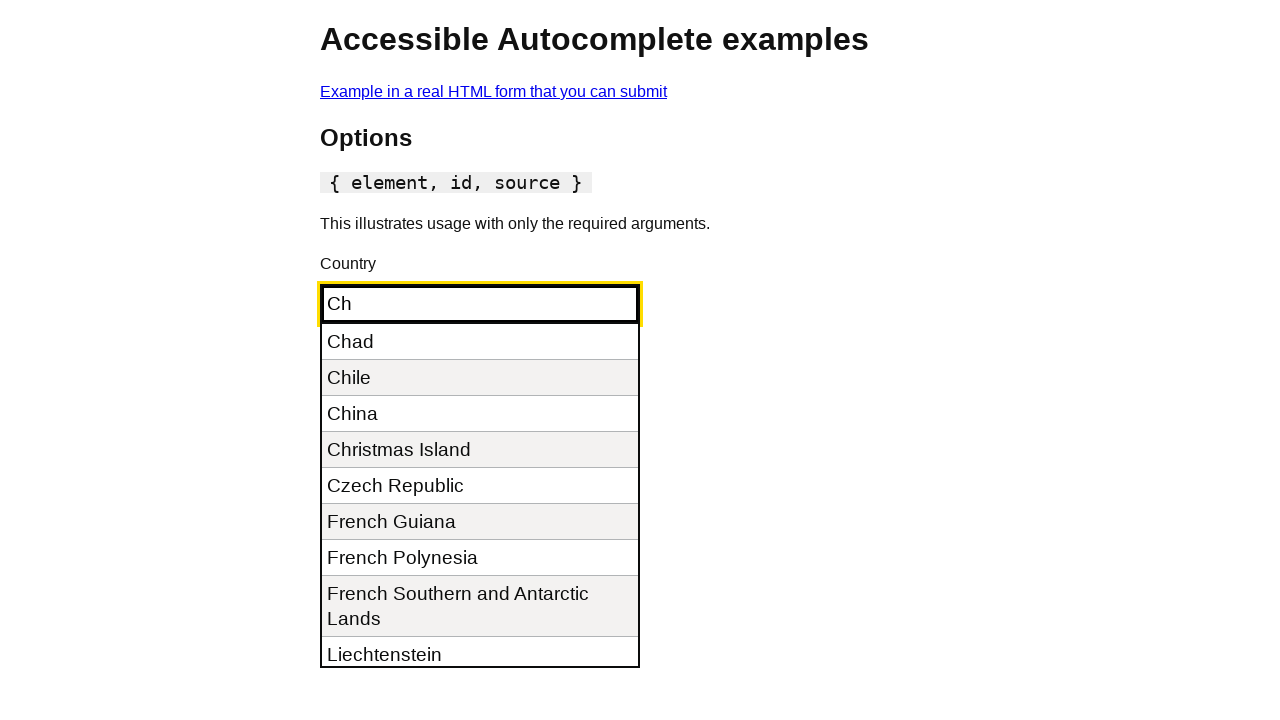

Found 11 suggestion items in dropdown
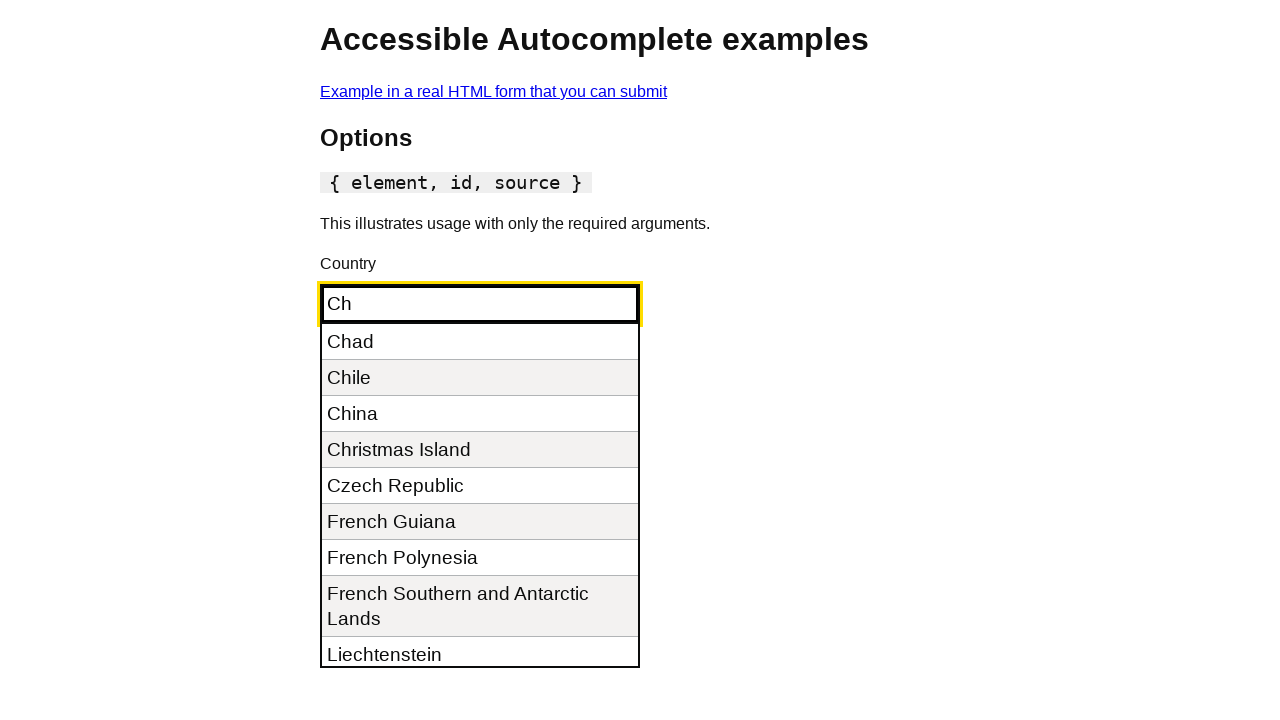

Selected 'China' from autosuggest dropdown at (480, 414) on ul#autocomplete-default__listbox li >> nth=2
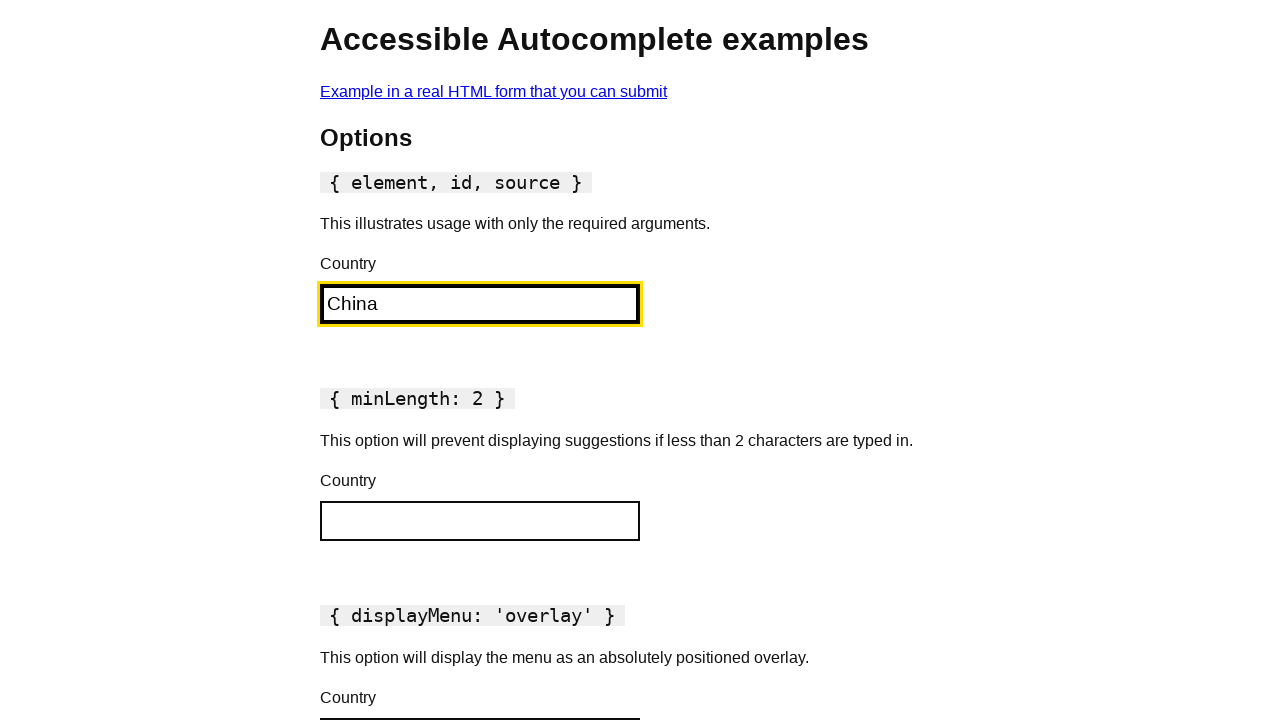

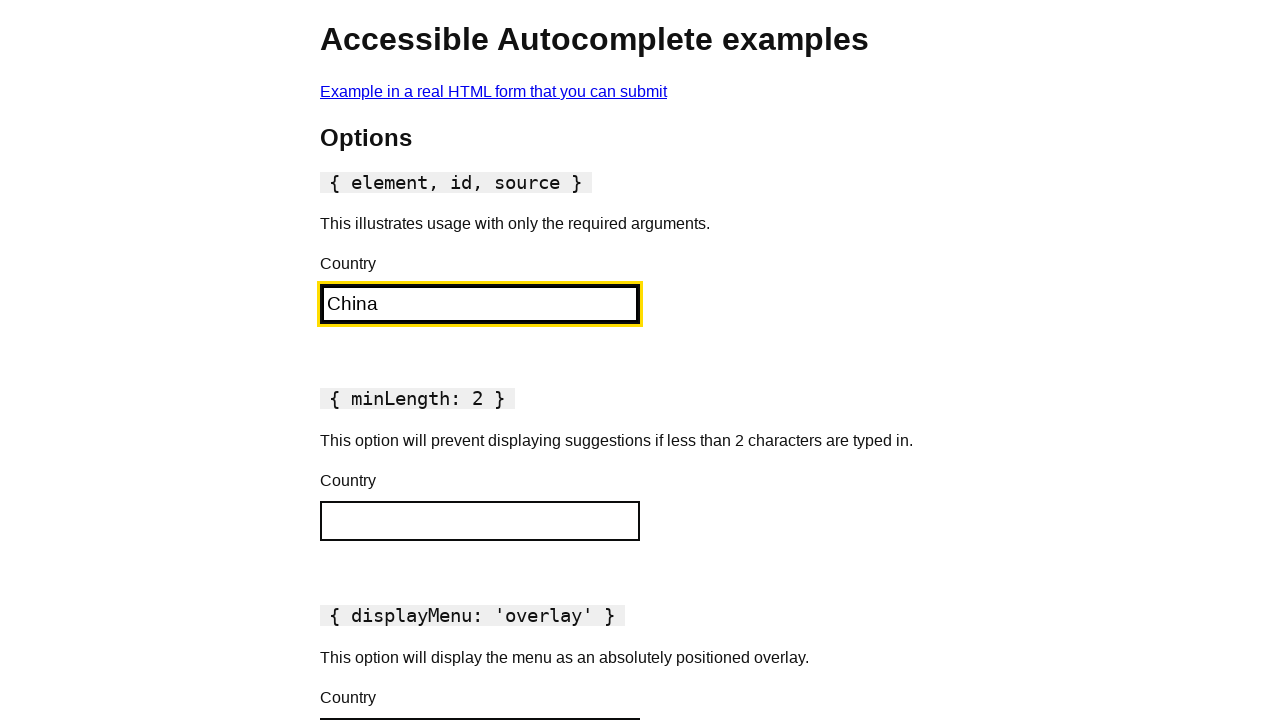